Tests page scrolling by scrolling from top to bottom and then back to top

Starting URL: https://testautomationpractice.blogspot.com/

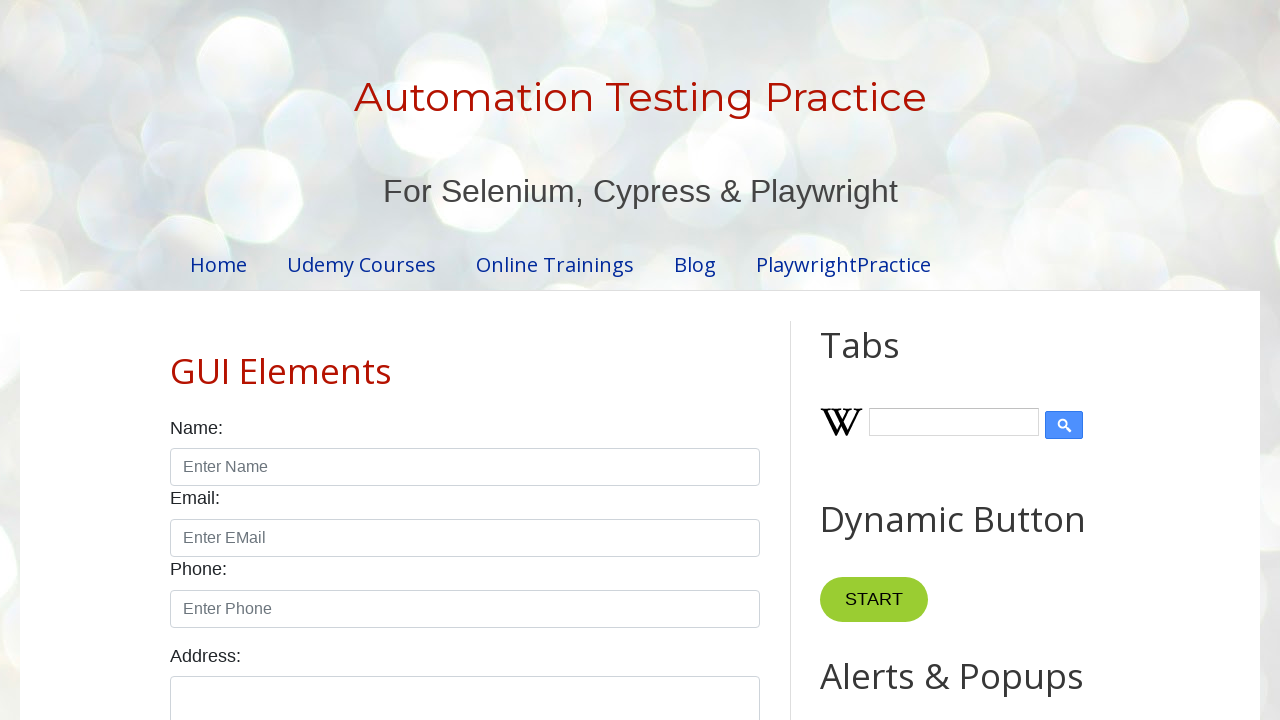

Scrolled from top to bottom of page
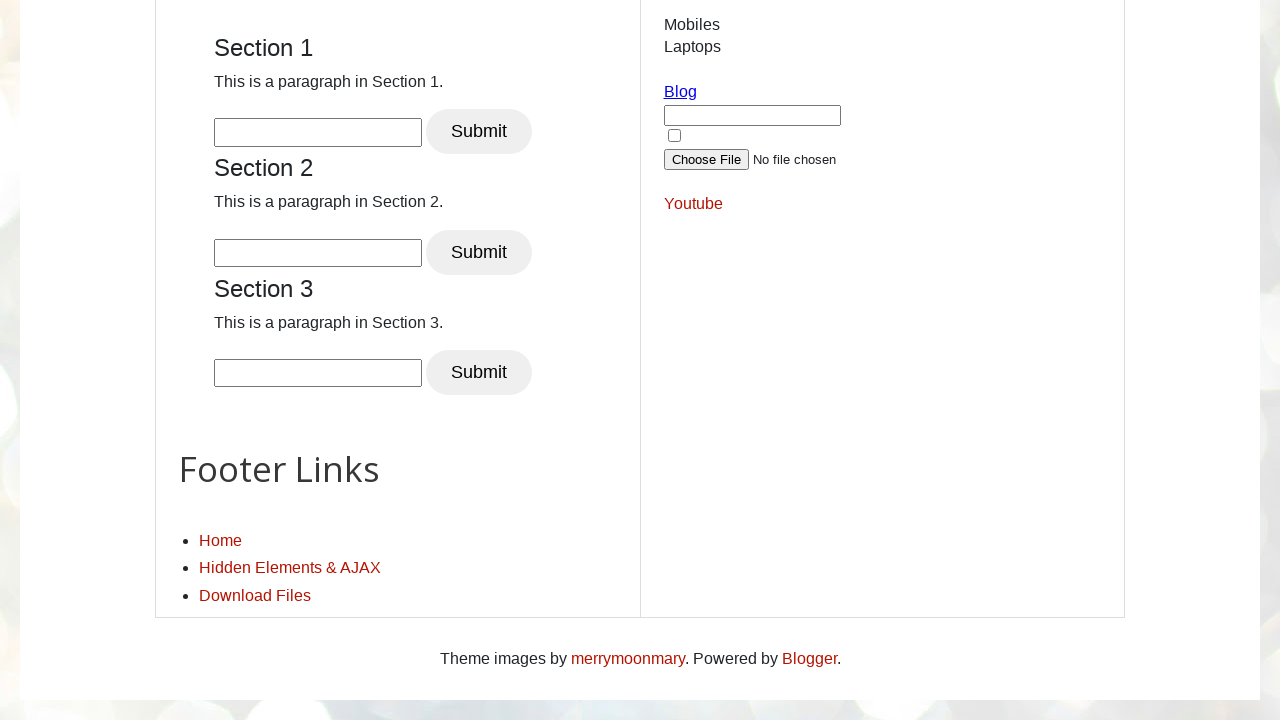

Waited 1 second to observe scrolling at bottom
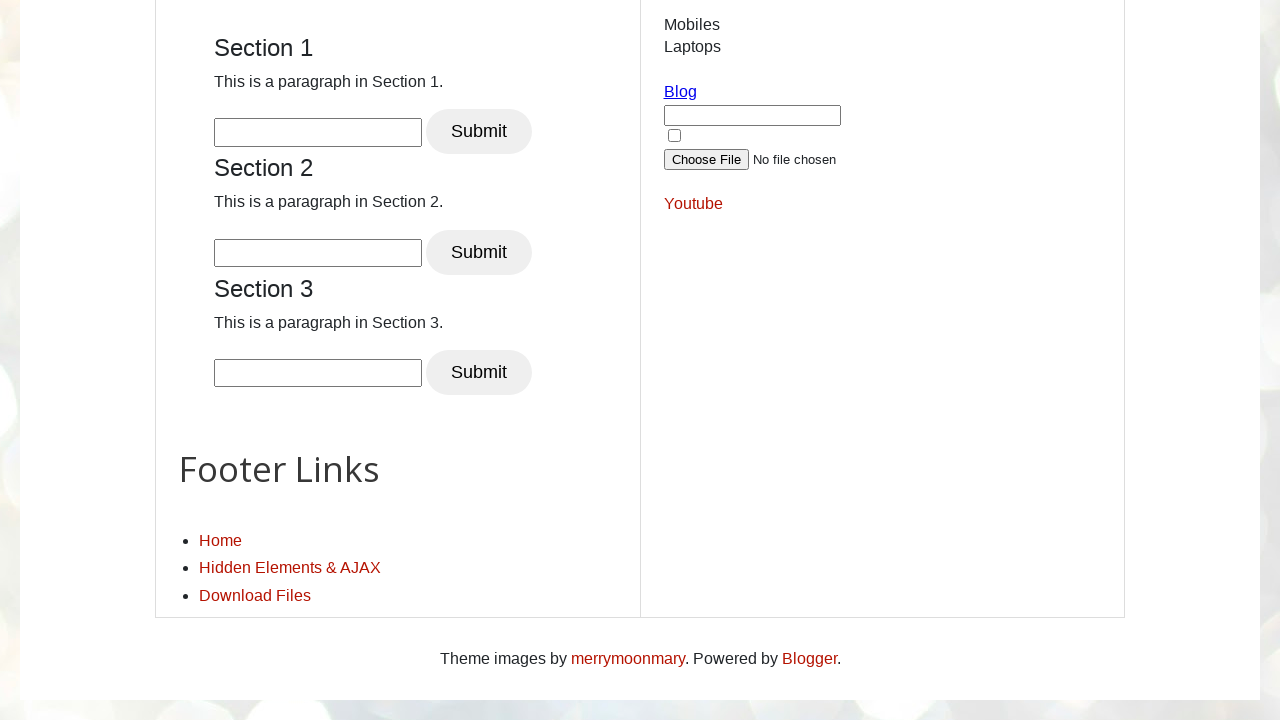

Scrolled from bottom back to top of page
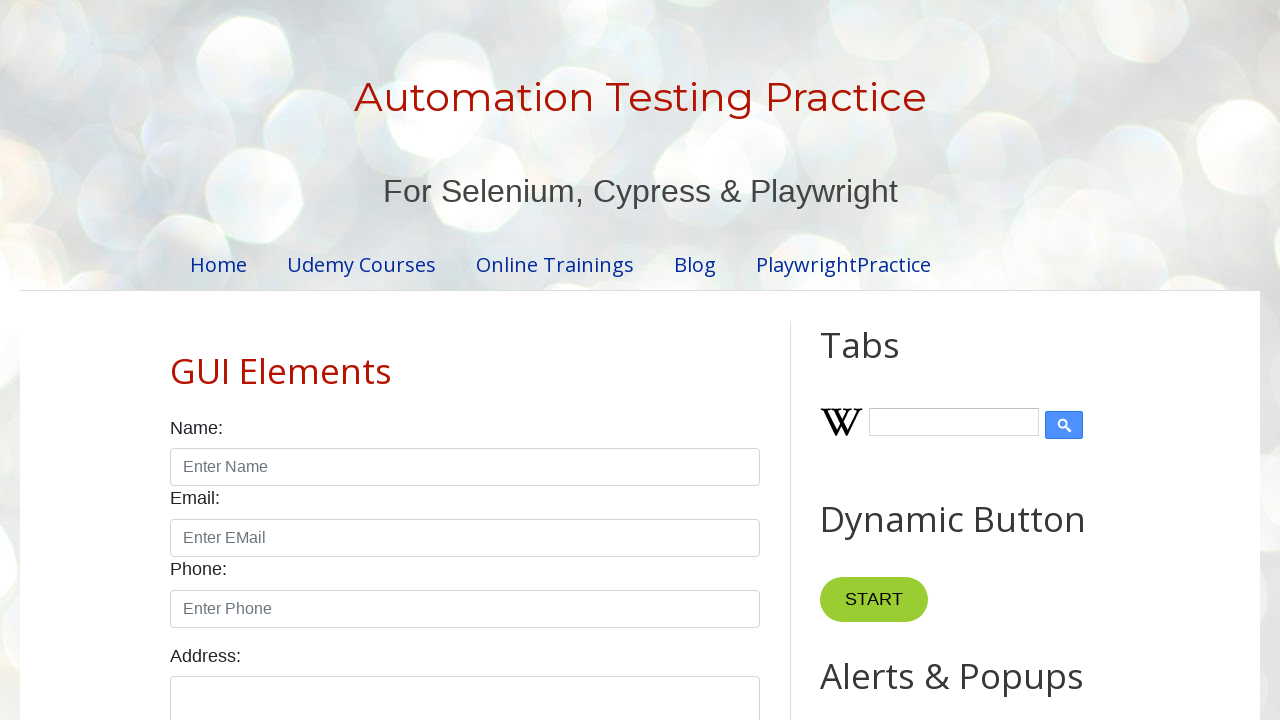

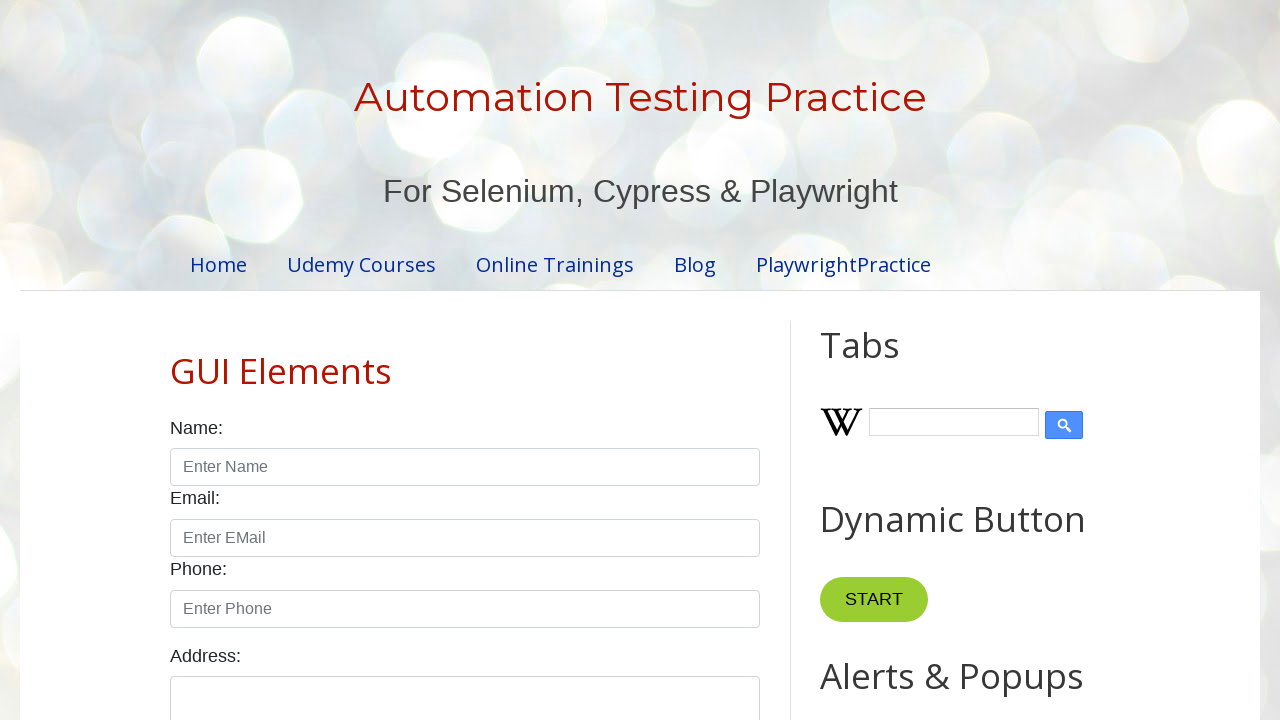